Tests YouTube search functionality by entering "Selenium" as a search keyword and clicking the search button to navigate to search results page

Starting URL: https://www.youtube.com

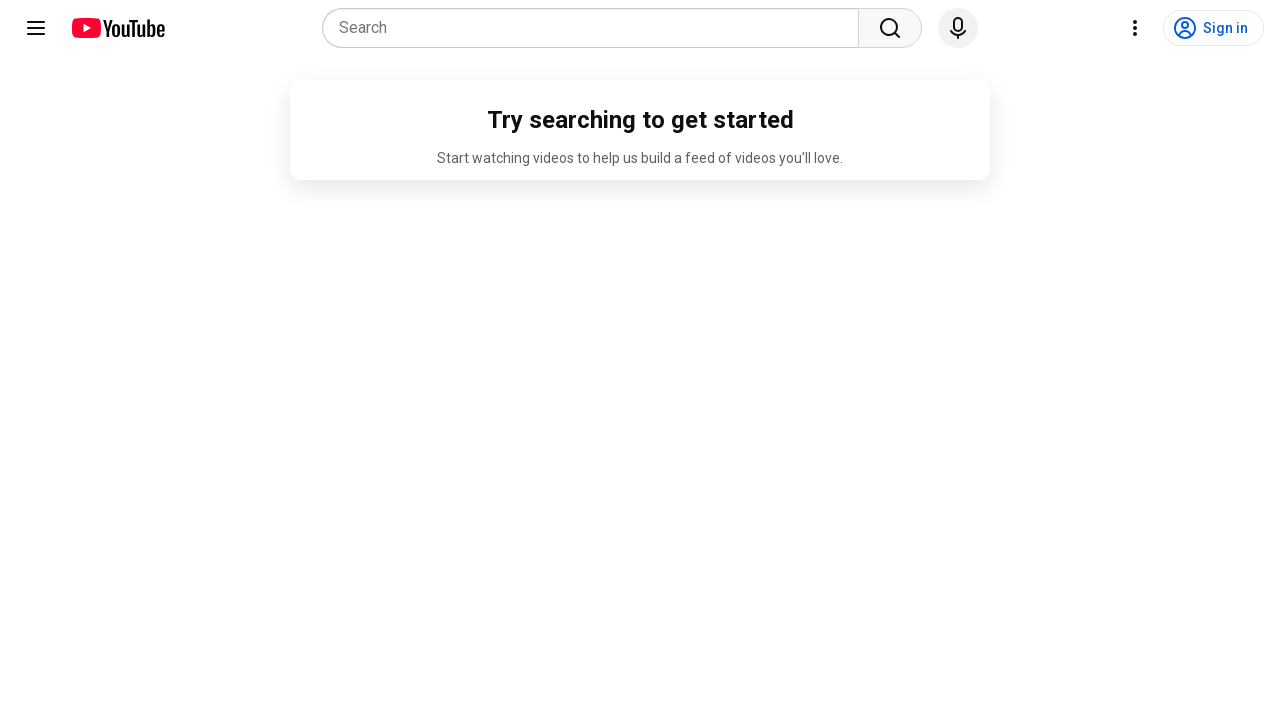

Search input field is available on YouTube homepage
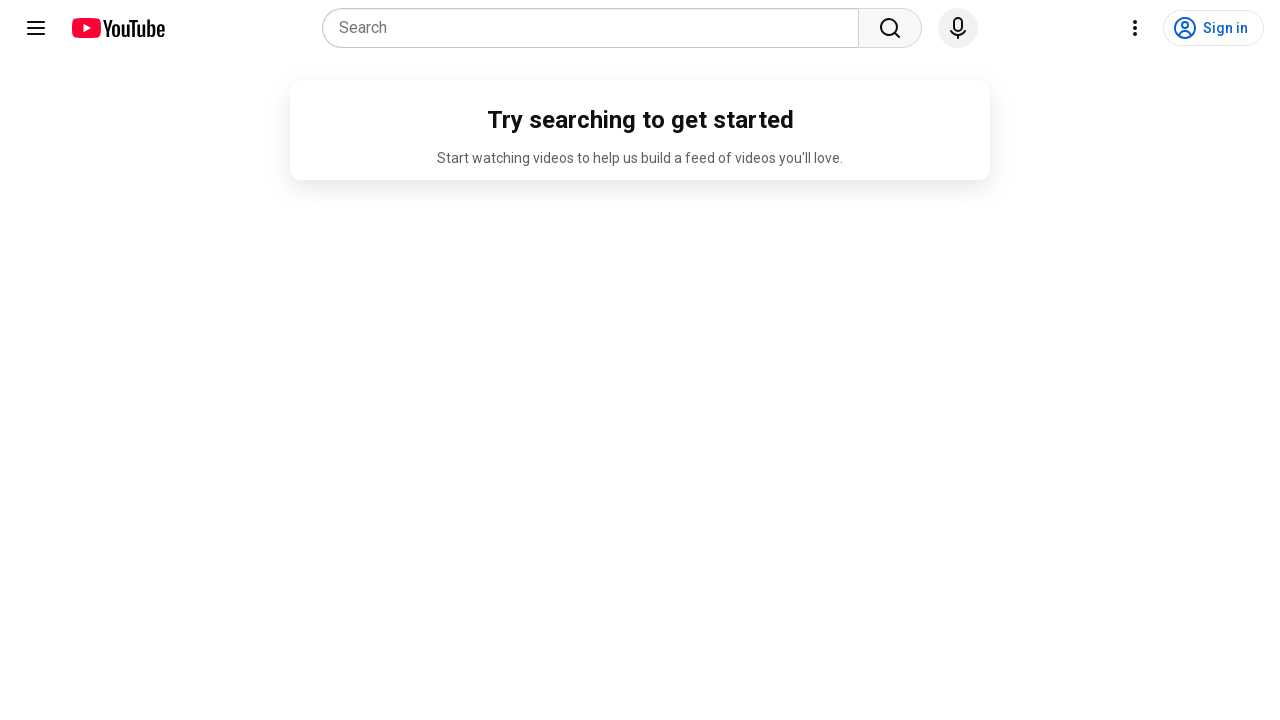

Entered 'Selenium' keyword in the search box on input#search, input[name='search_query']
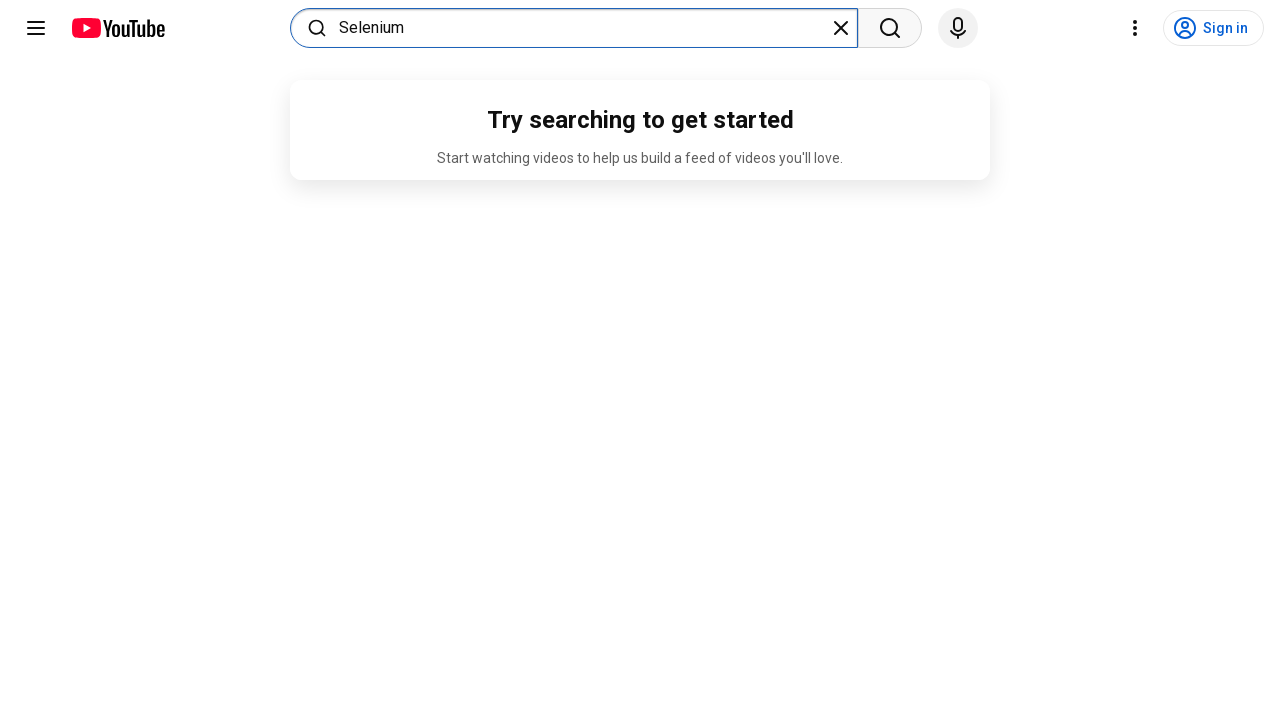

Clicked the search button to perform search at (890, 28) on button#search-icon-legacy, button[aria-label='Search']
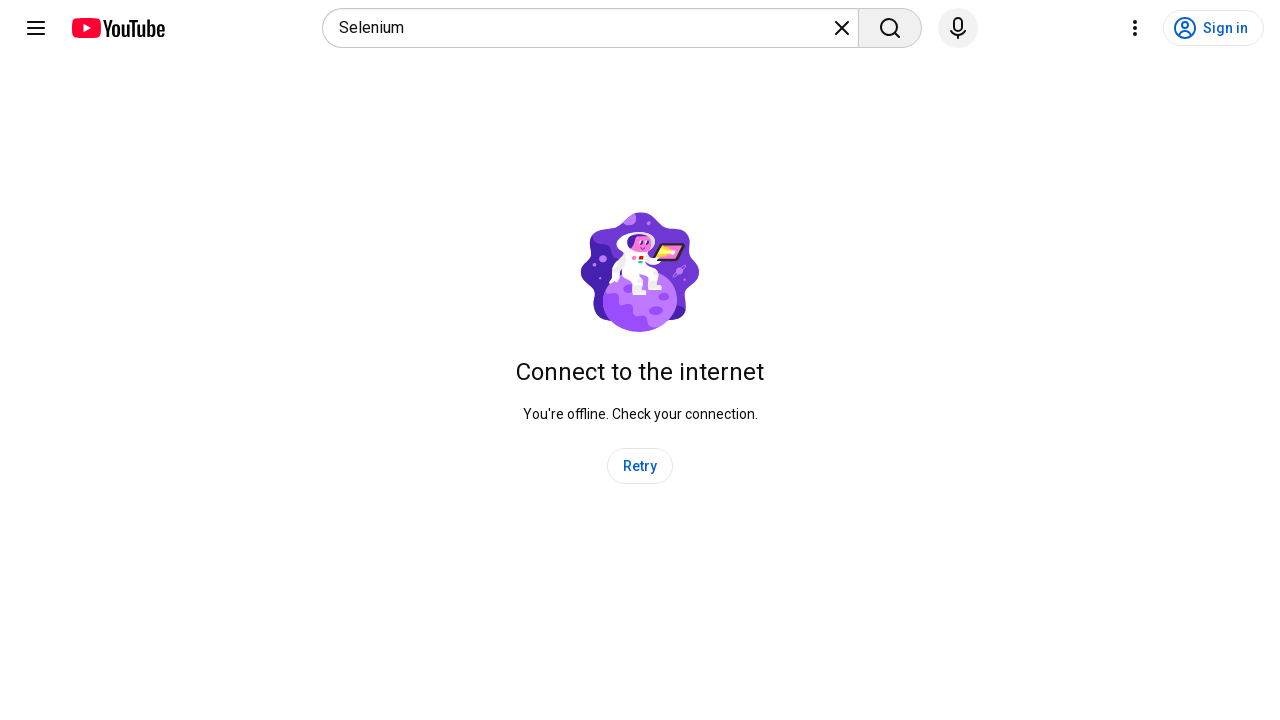

Search results page loaded successfully with video results
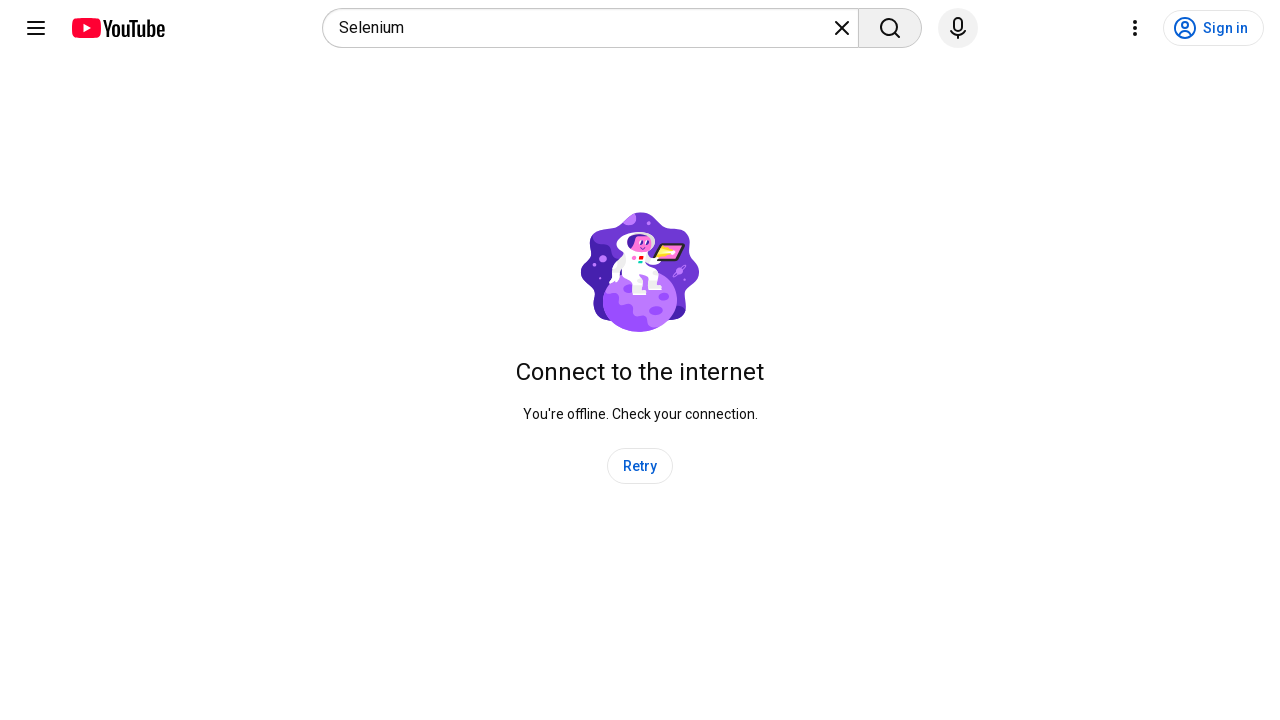

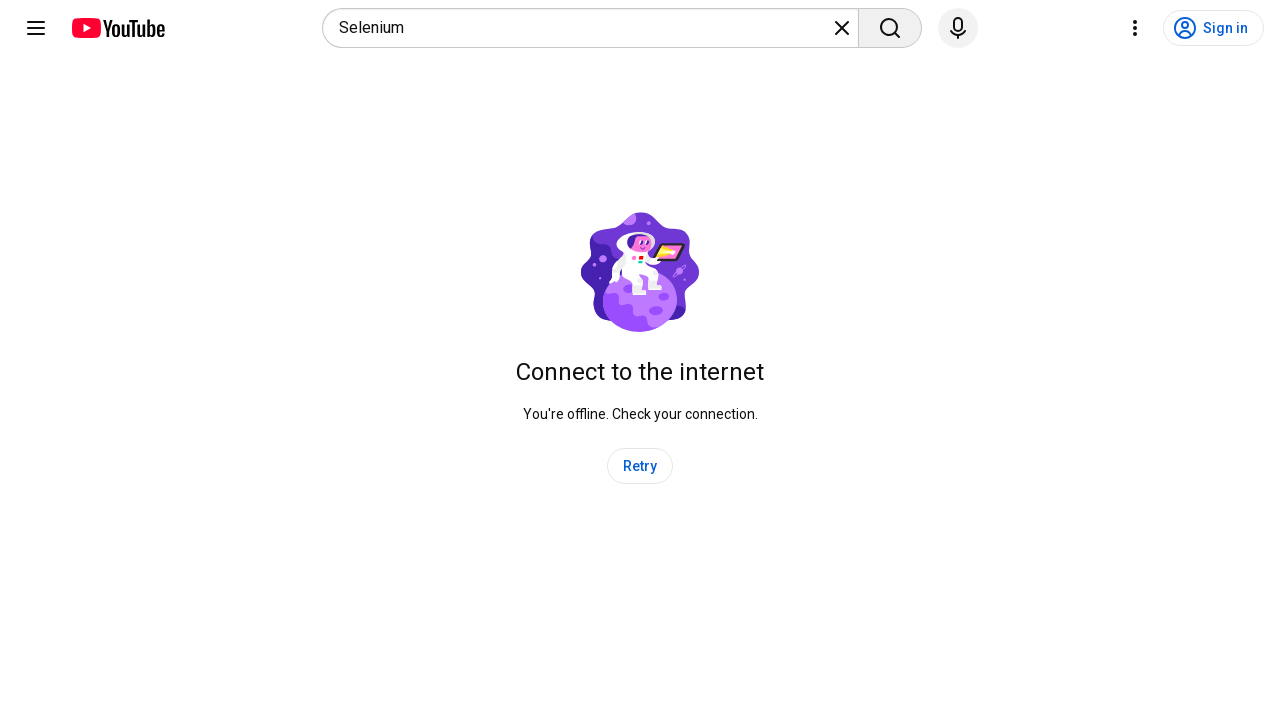